Clicks on the second homepage image and verifies navigation by checking the page title

Starting URL: http://practice.automationtesting.in/

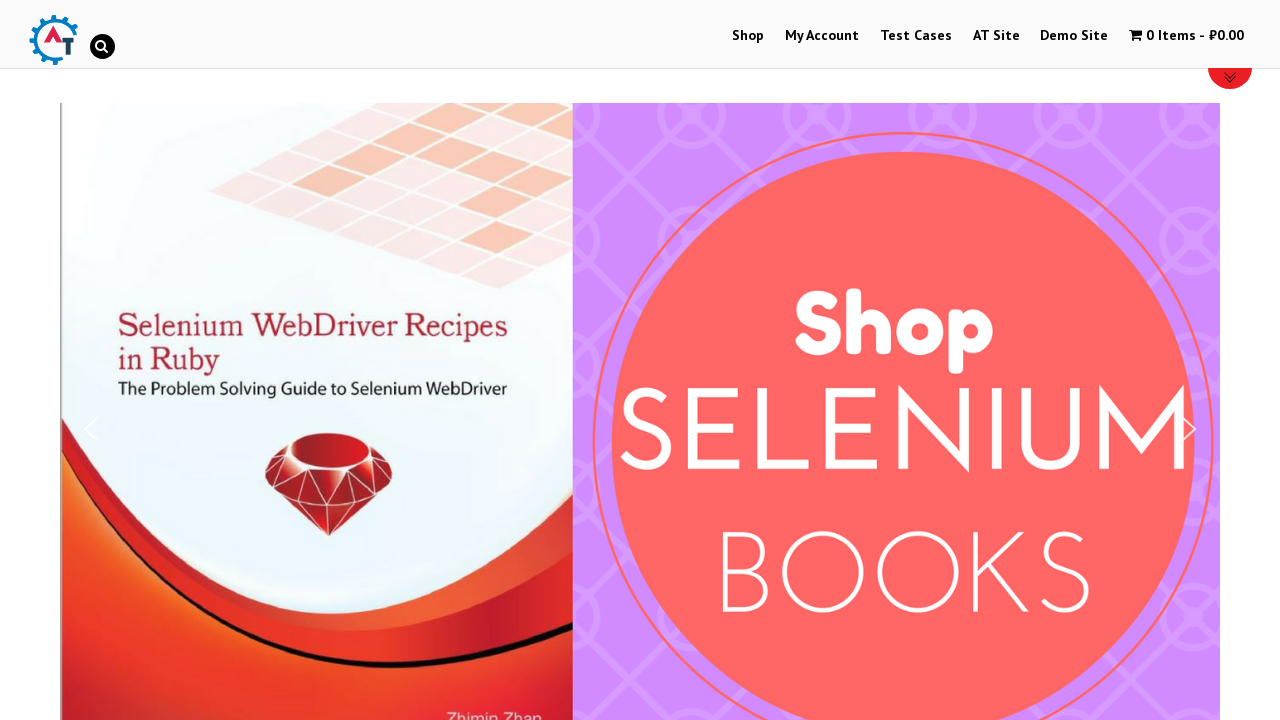

Clicked on the second homepage image at (640, 361) on //*[@id="text-22-sub_row_1-0-2-1-0"]/div/ul/li/a[1]/img
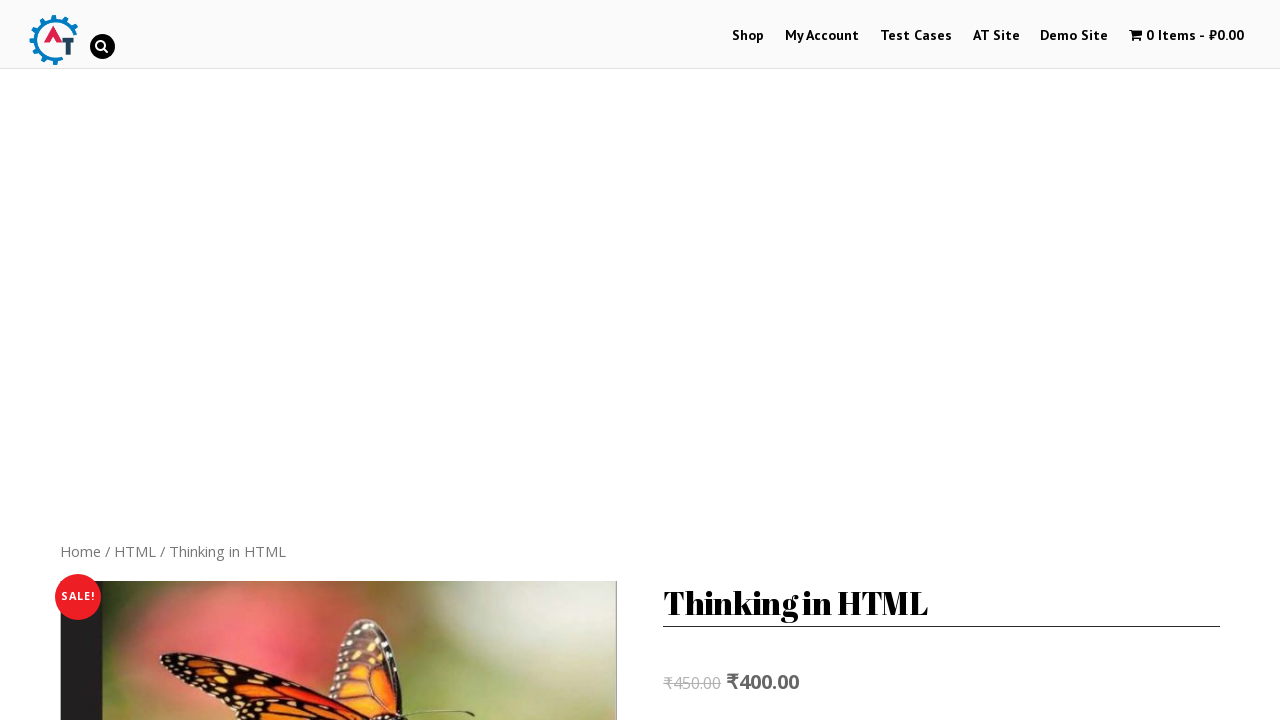

Waited for page load to complete
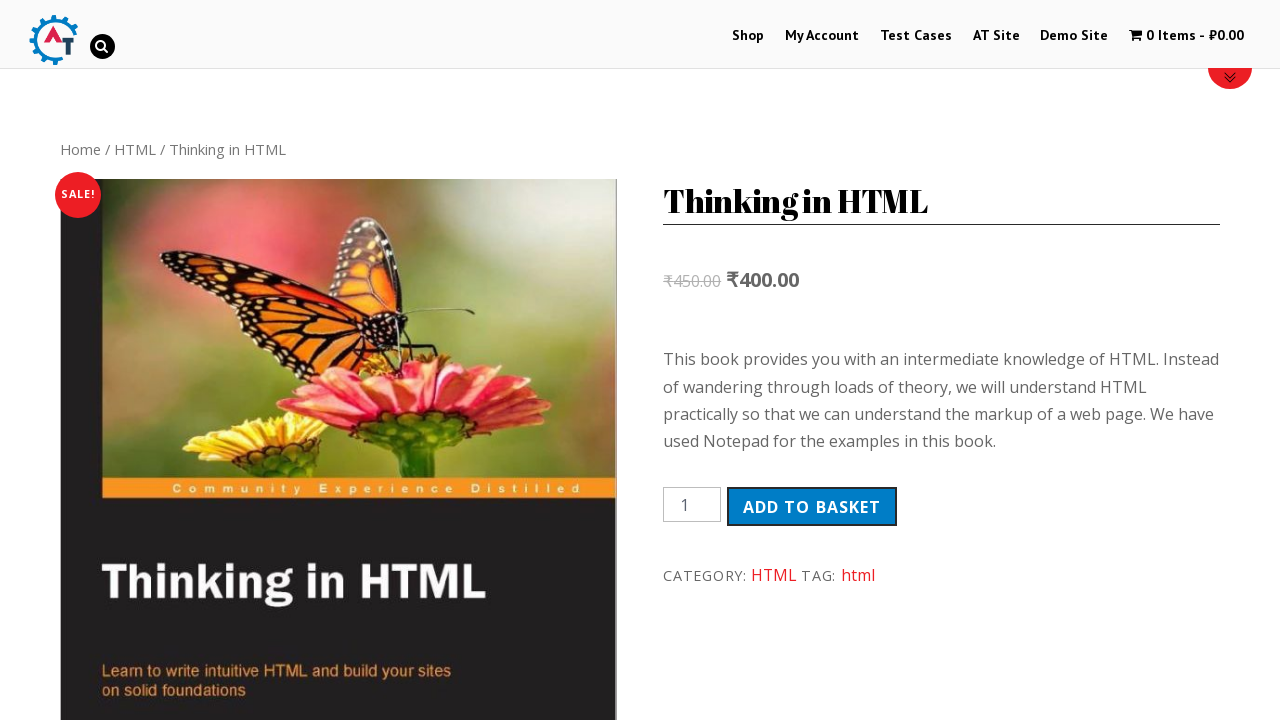

Verified page title is 'Thinking in HTML – Automation Practice Site'
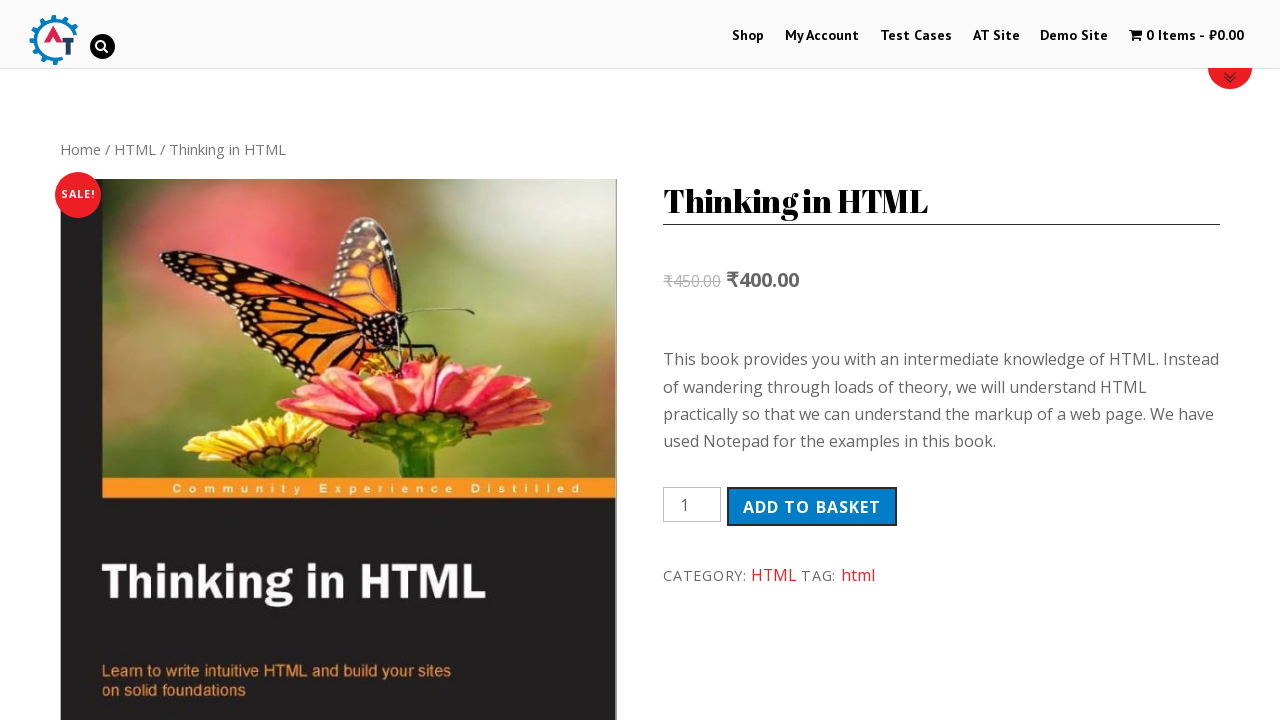

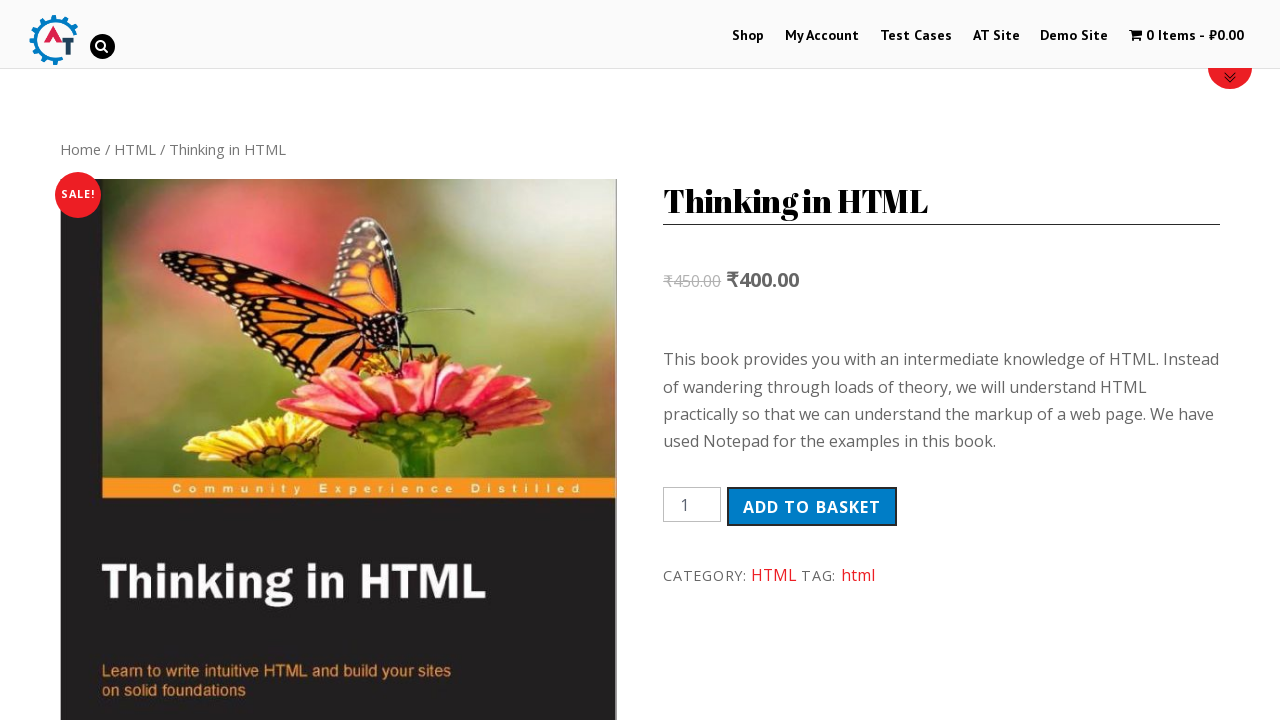